Tests login form validation by entering username, entering then clearing password, clicking login, and verifying the "Password is required" error message appears

Starting URL: https://www.saucedemo.com/

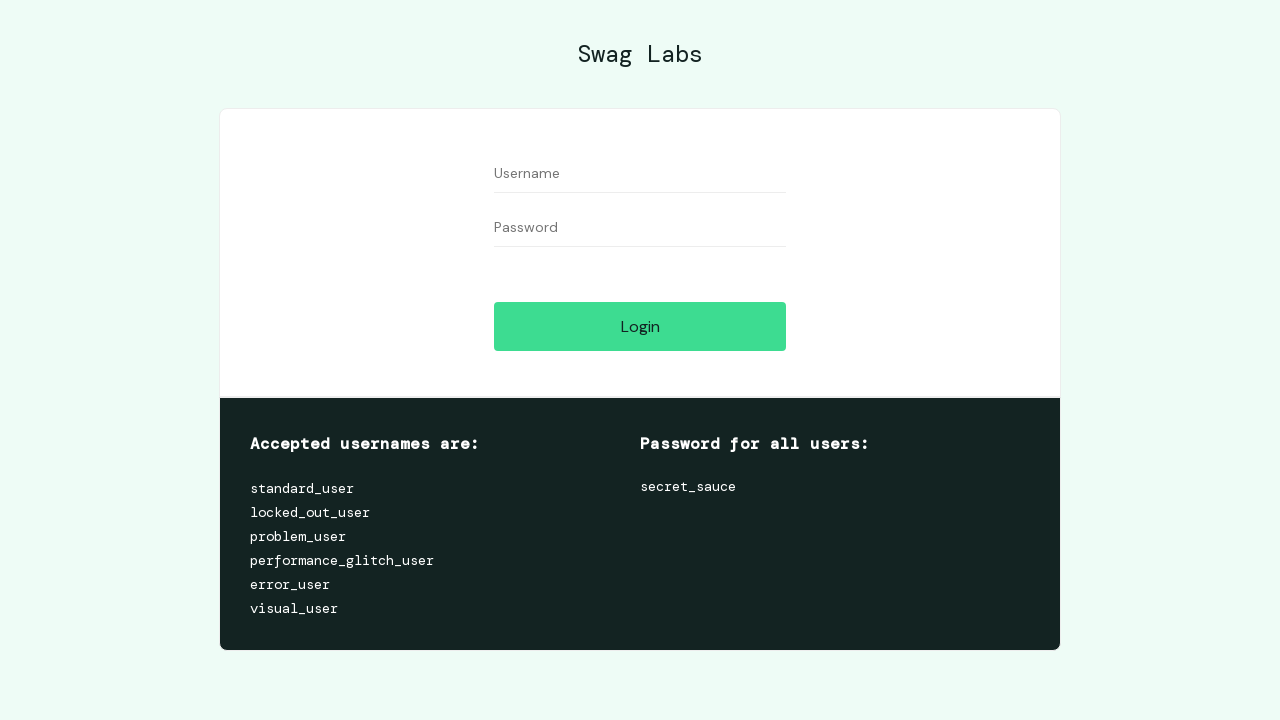

Entered 'standard_user' into username field on input[data-test='username']
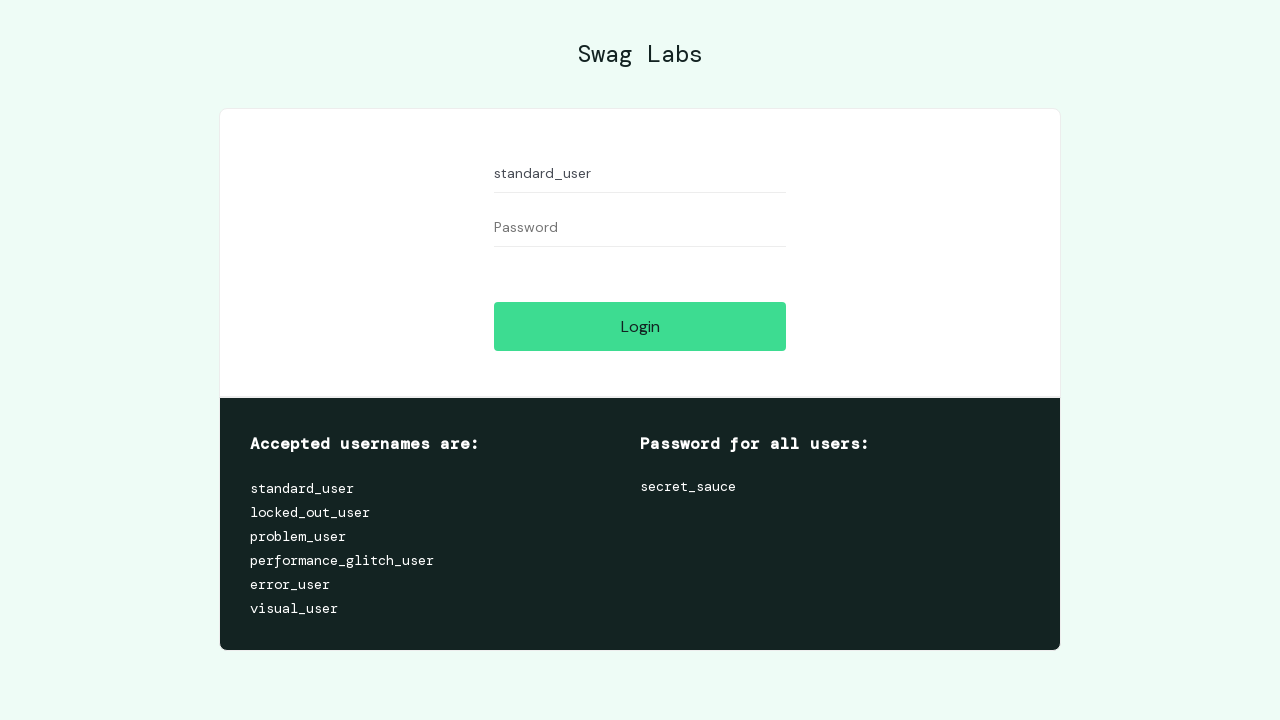

Entered password into password field on input[data-test='password']
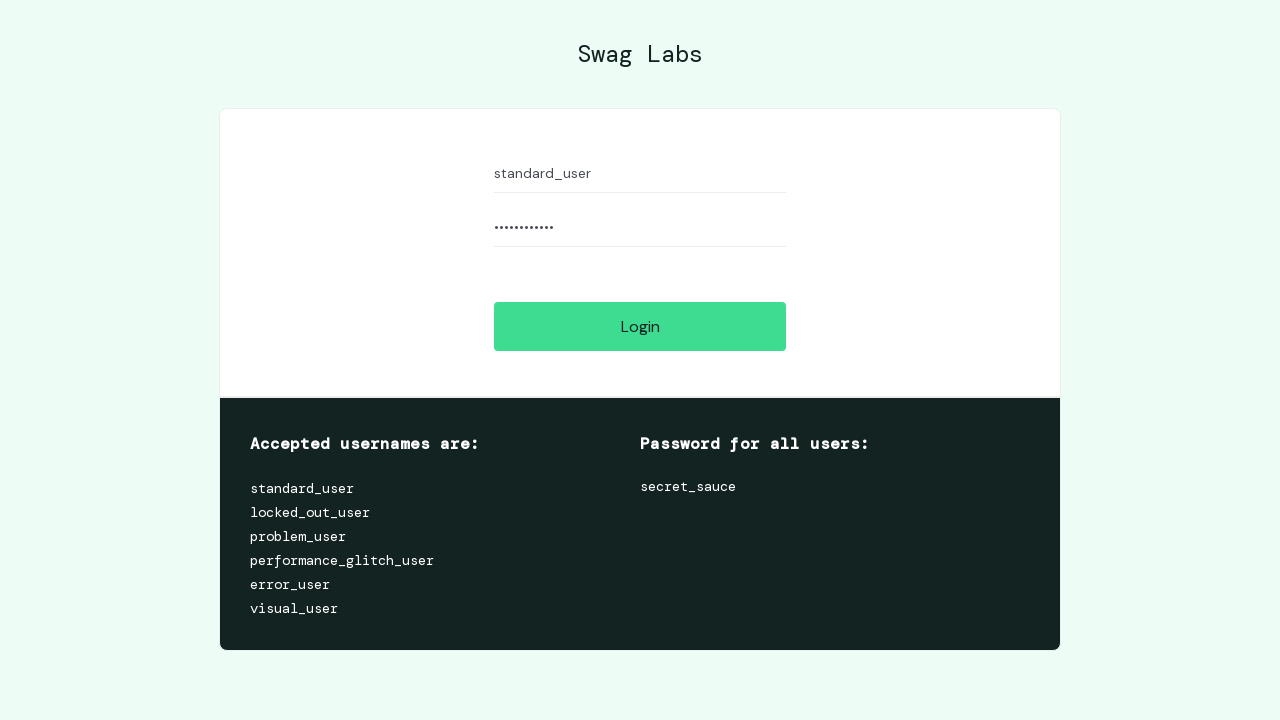

Cleared password field on input[data-test='password']
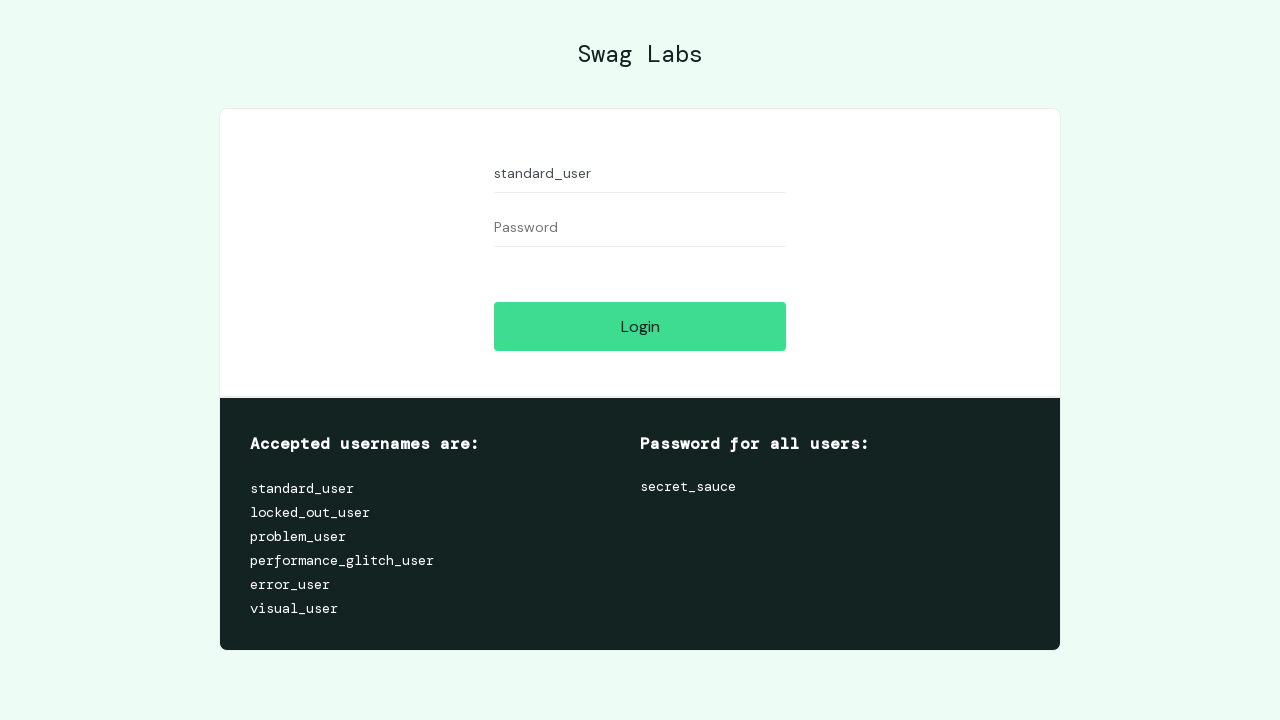

Clicked login button at (640, 326) on input[data-test='login-button']
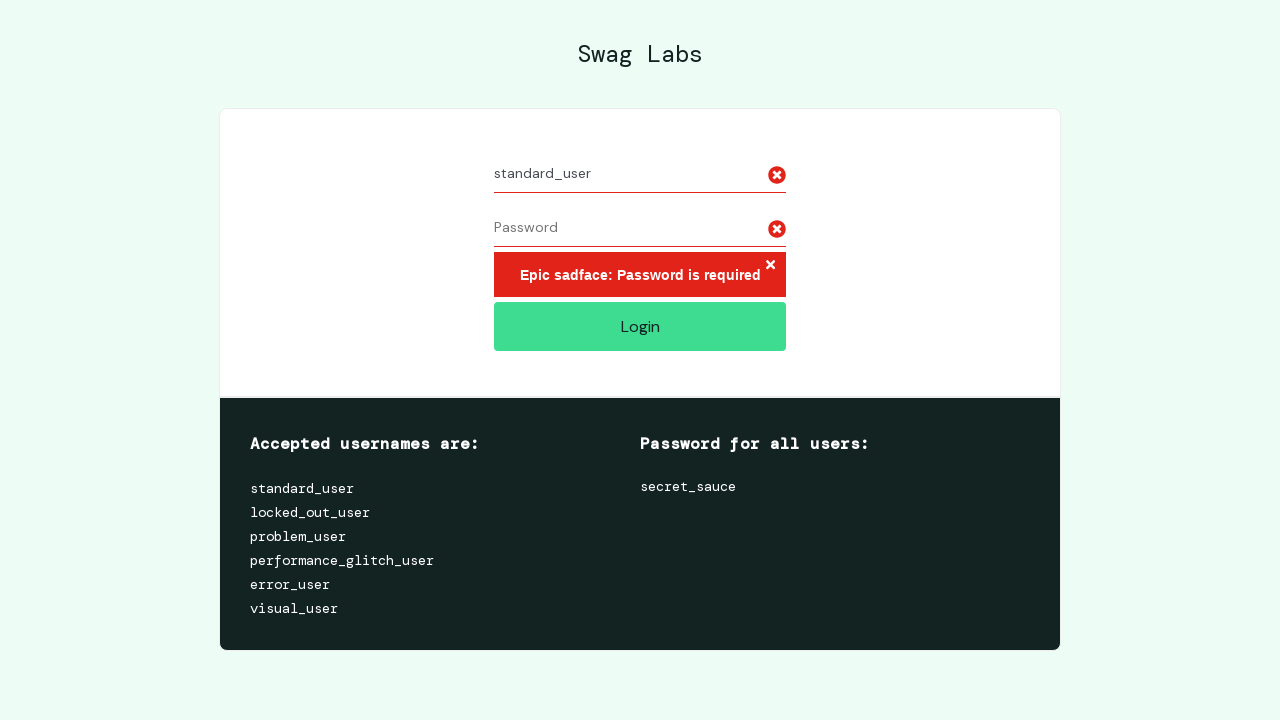

Waited for error message to appear
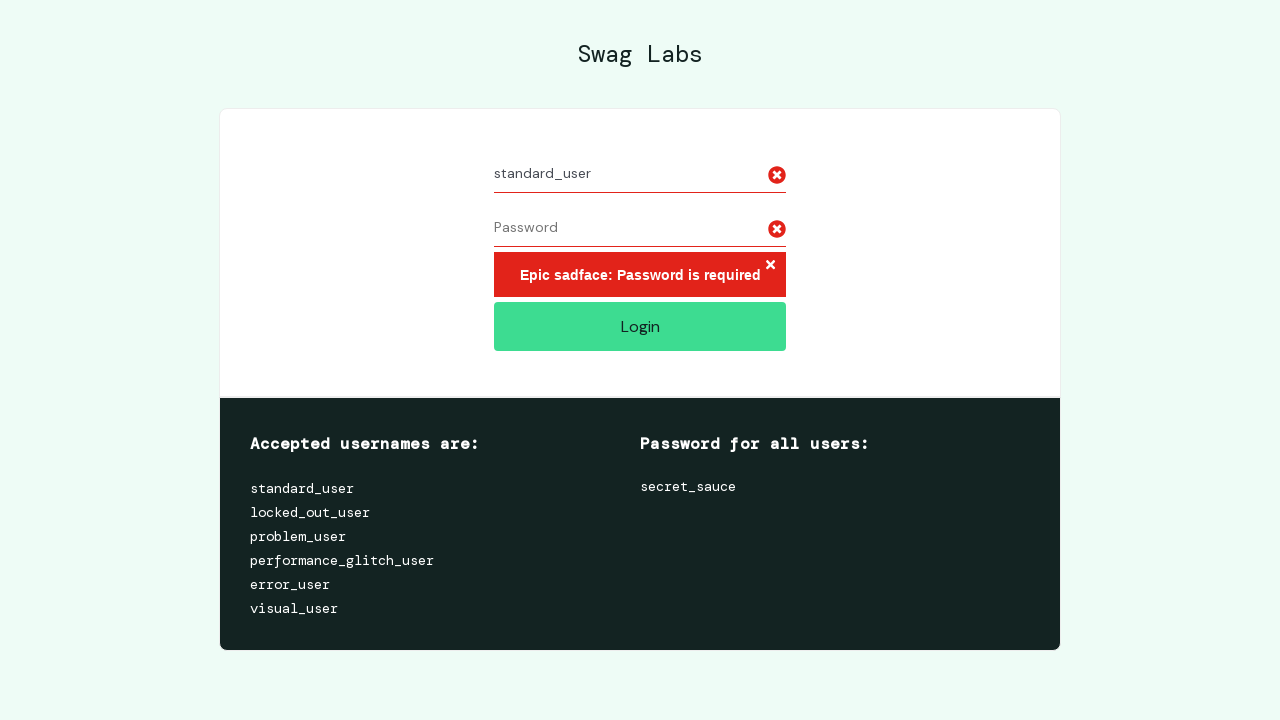

Retrieved error message text content
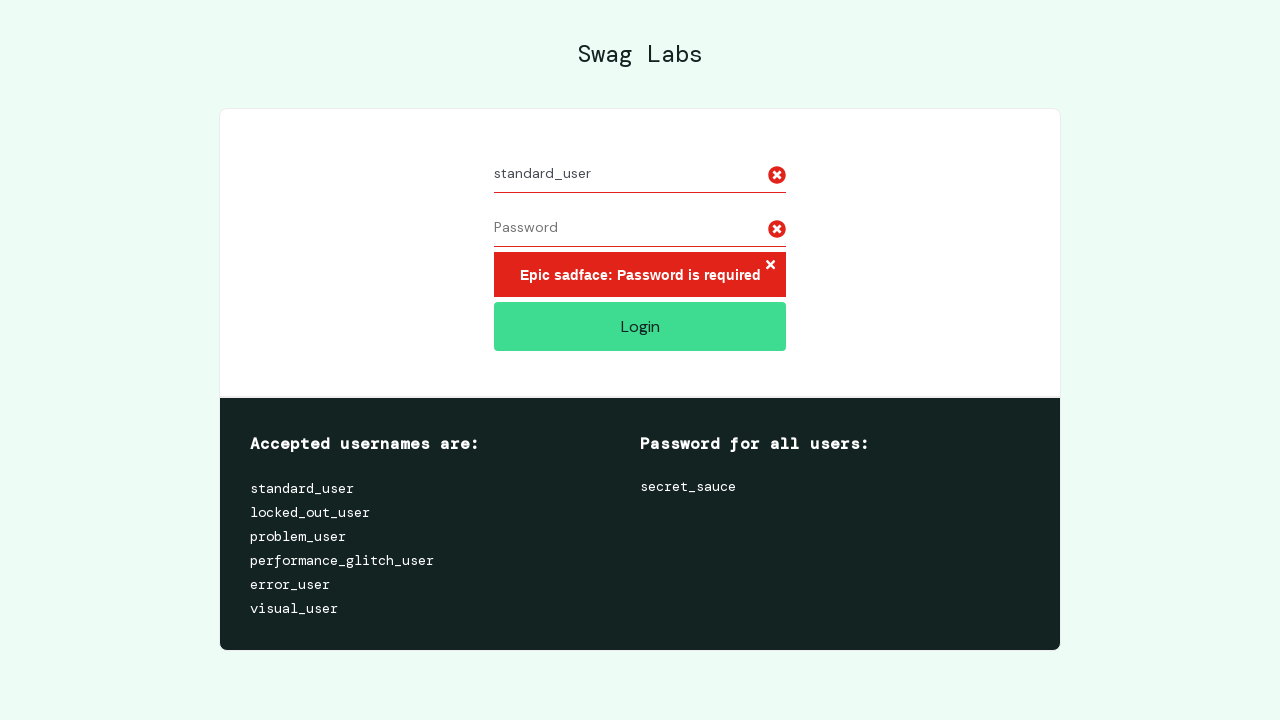

Verified 'Password is required' error message is displayed
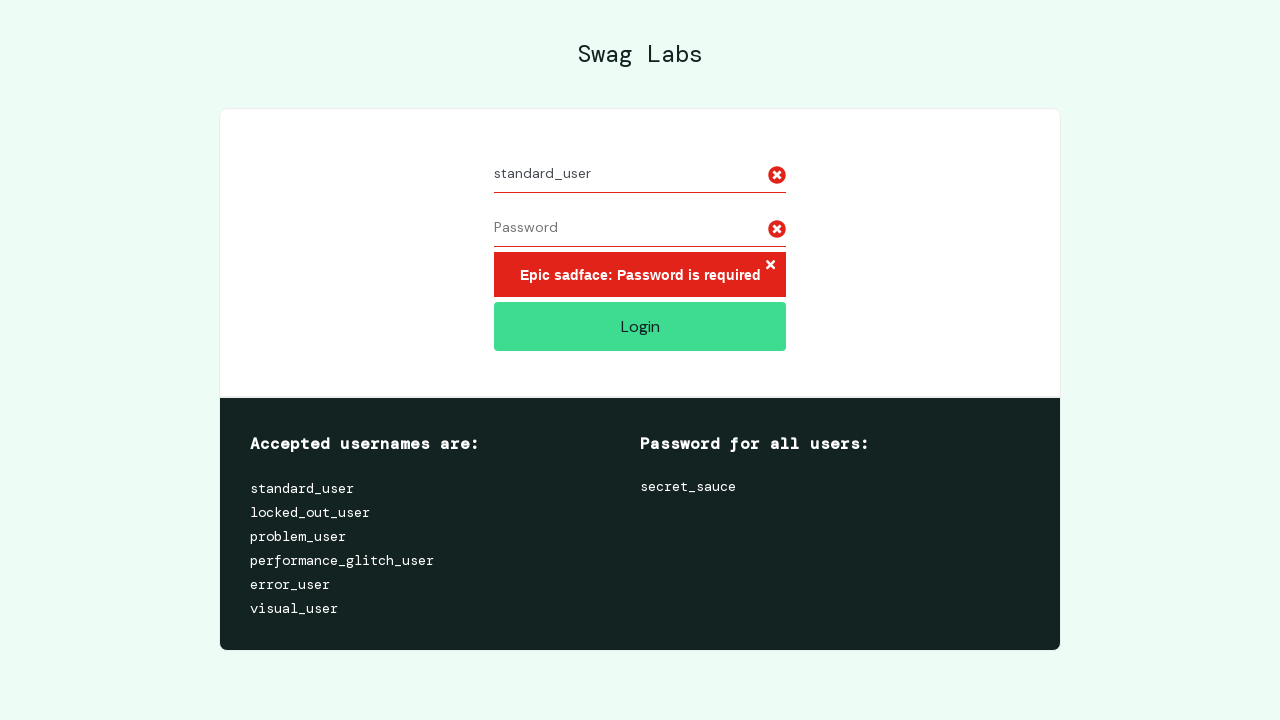

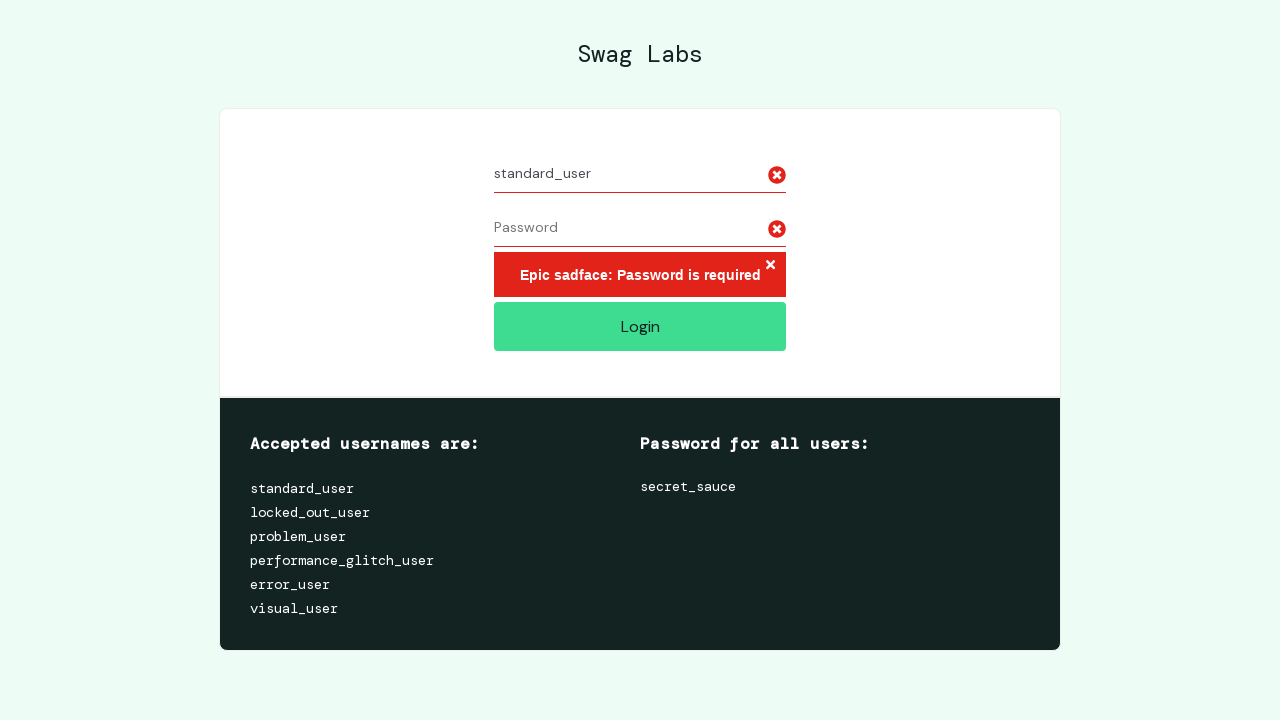